Tests division calculation by selecting division operation and filling inputs

Starting URL: http://vanilton.net/calculatorSoapPHP/

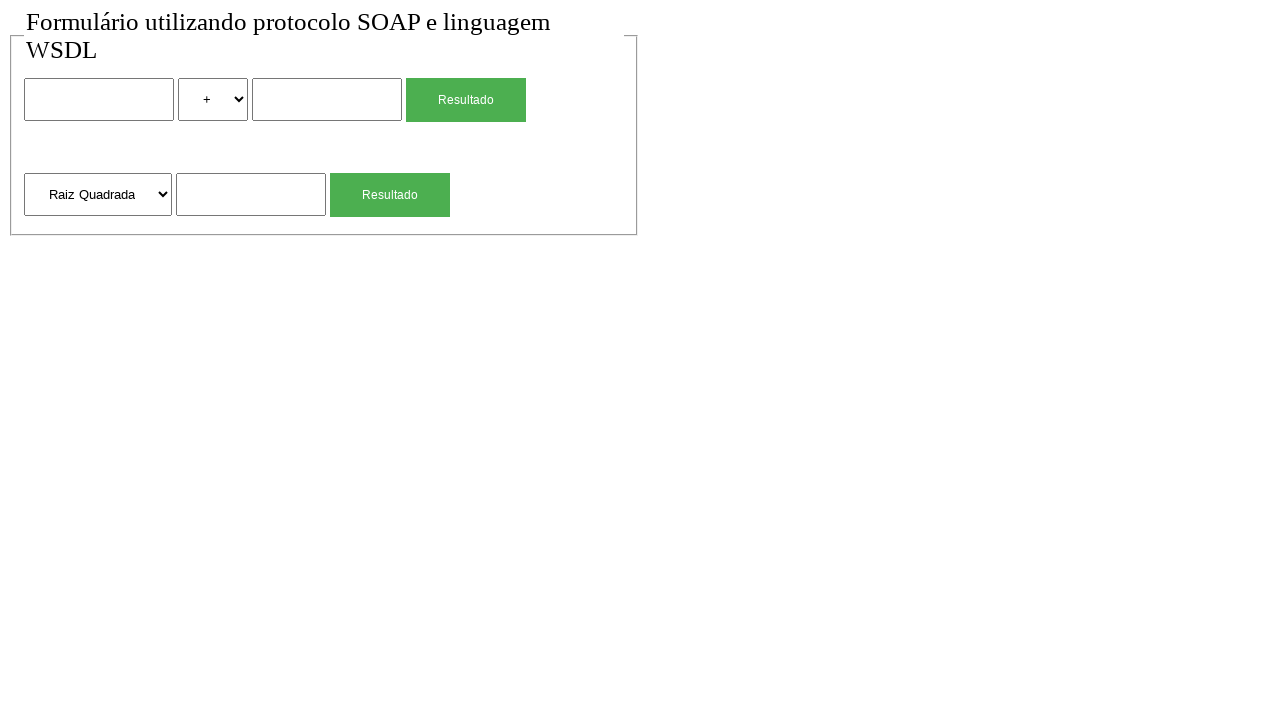

Set default timeout to 5000ms
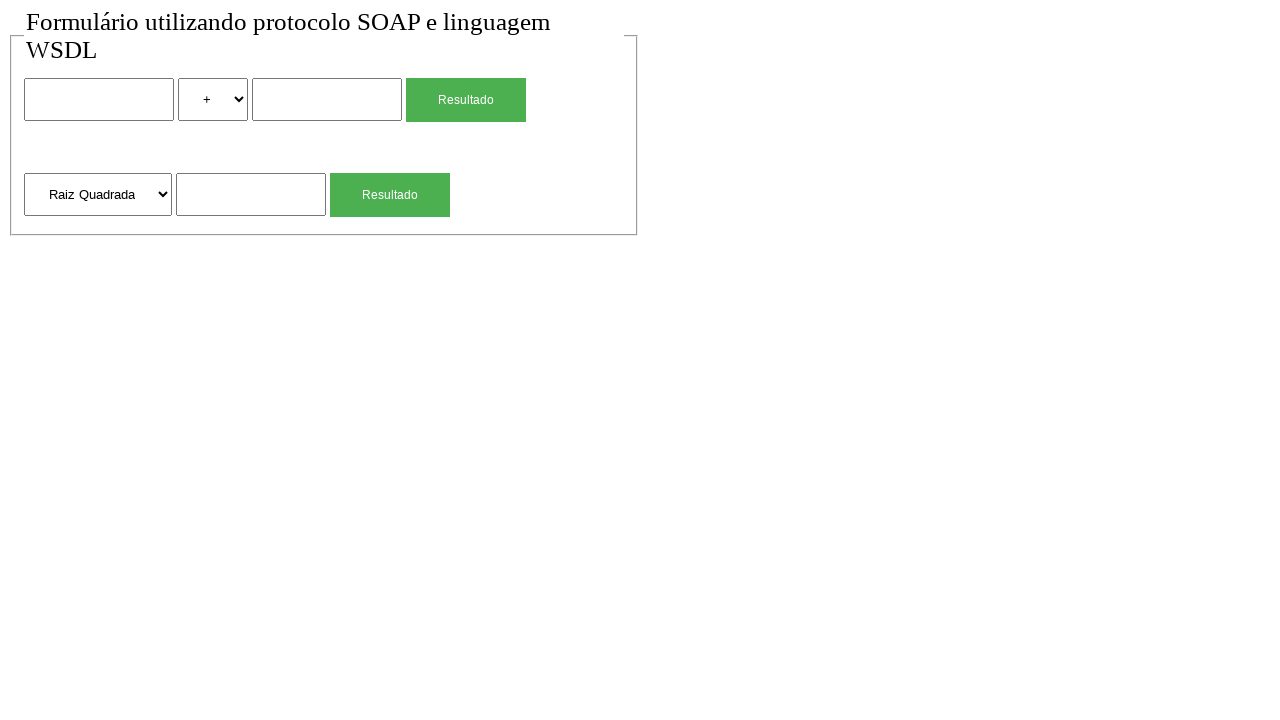

Filled first input field with '300' on input >> nth=0
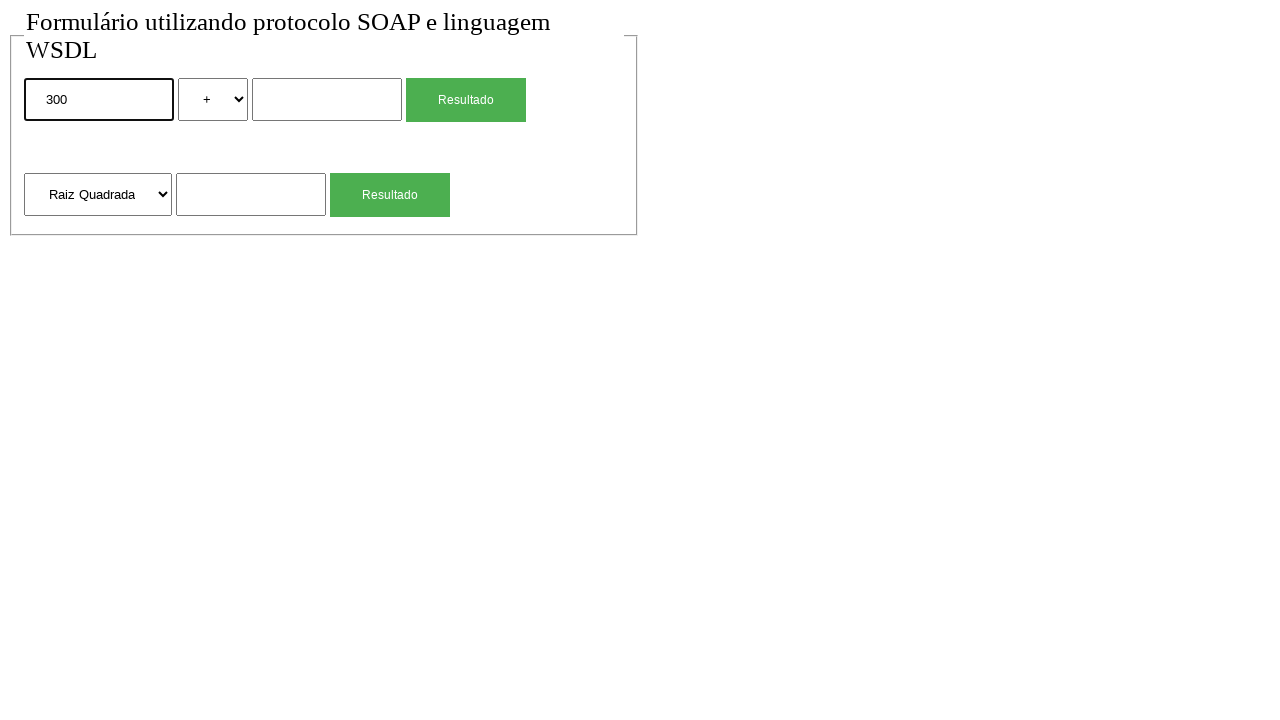

Selected division operation from dropdown on xpath=//select/option[contains(@value,"sum")]/..
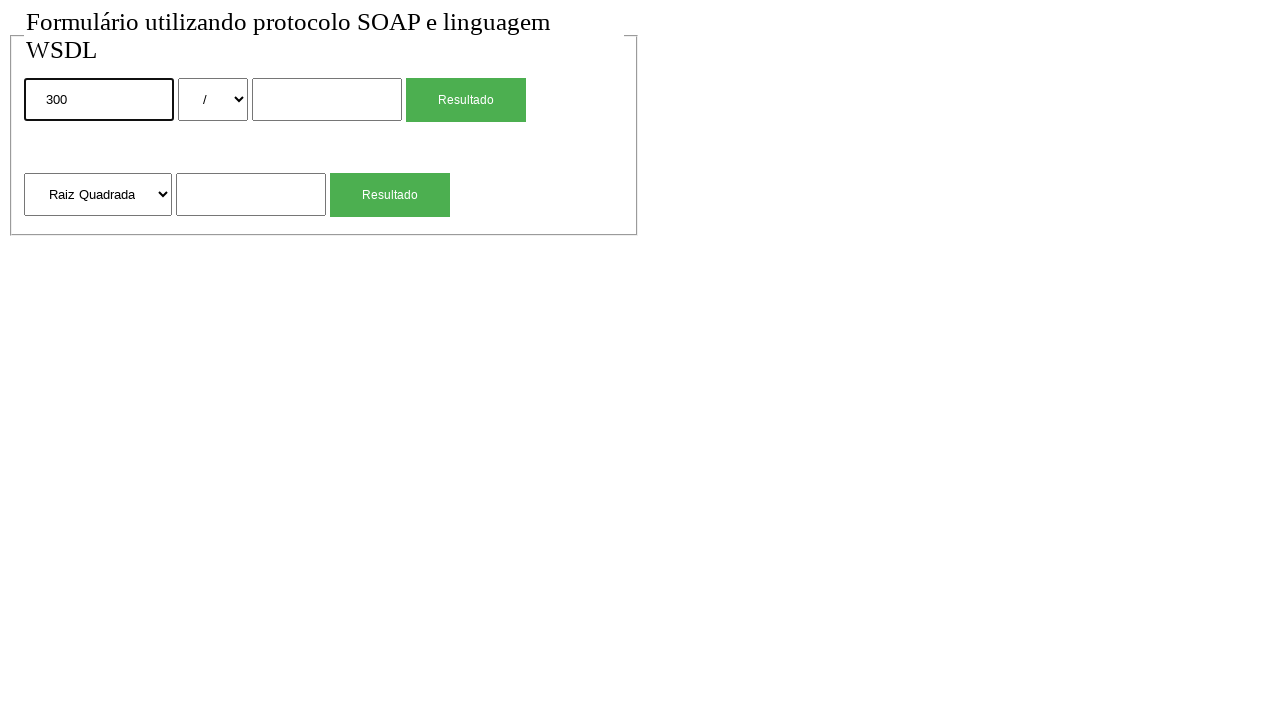

Filled second input field with '100' on input >> nth=1
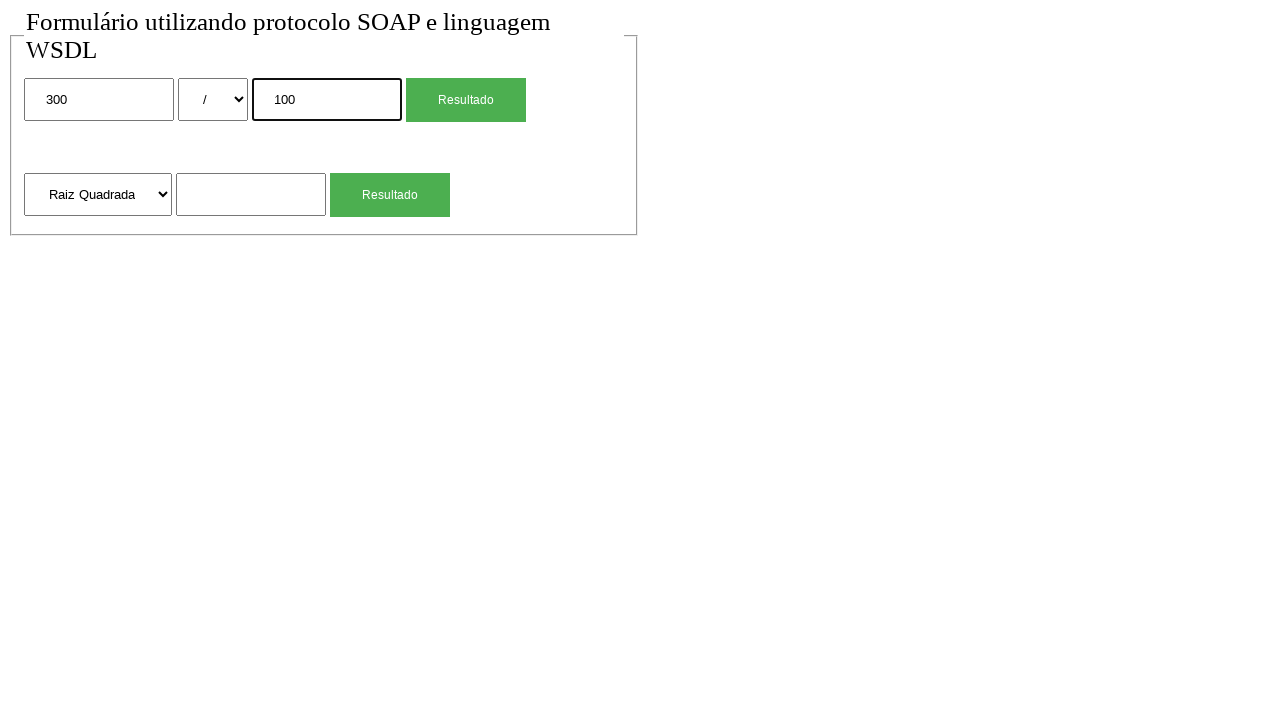

Clicked 'Resultado' button to calculate division result at (466, 100) on input[value='Resultado'] >> nth=0
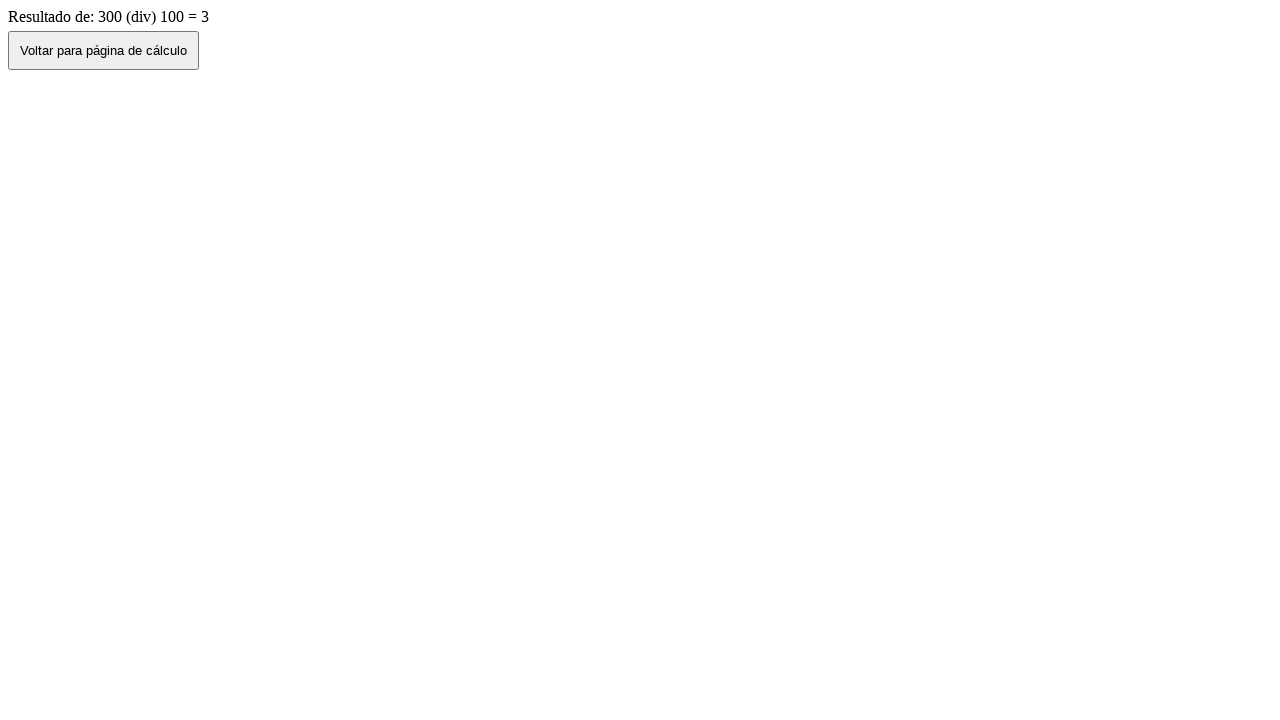

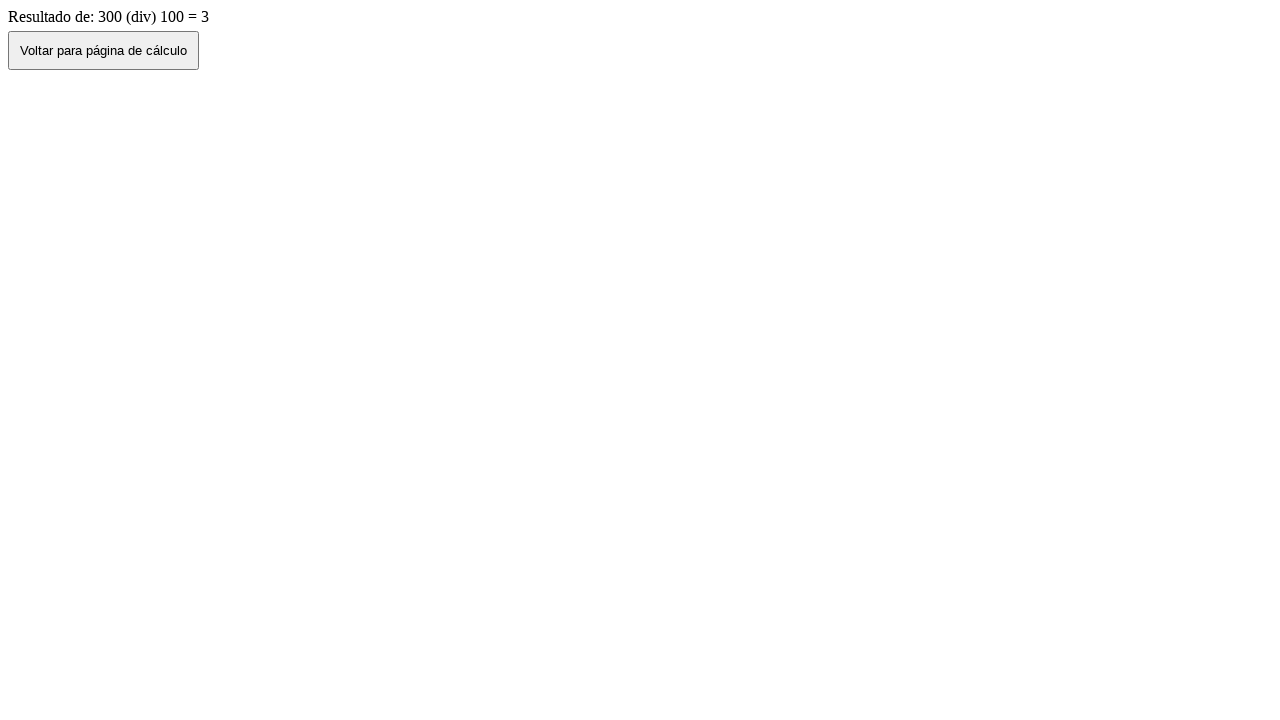